Tests form validation for invalid date field (empty, wrong format, or invalid values), verifying that the date error message is displayed while name error is not.

Starting URL: https://elenarivero.github.io/ejercicio3/index.html

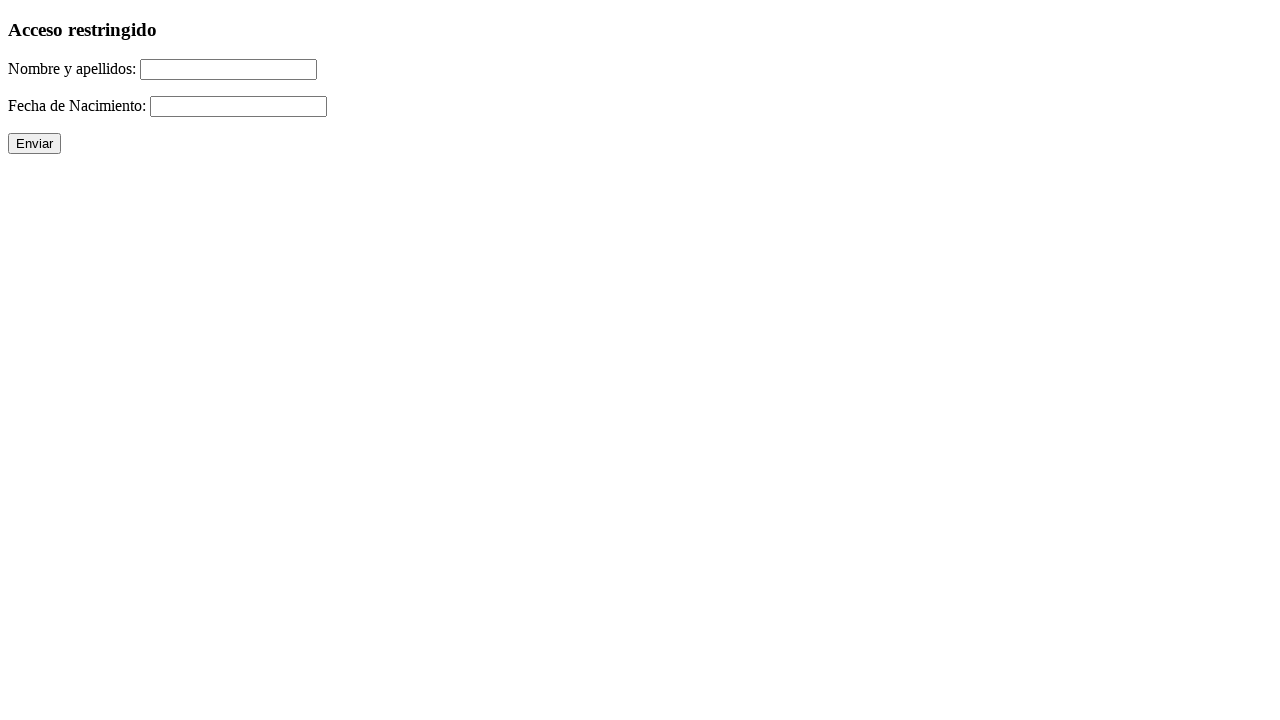

Filled name field with valid data 'Felipe Filipino' on #nomap
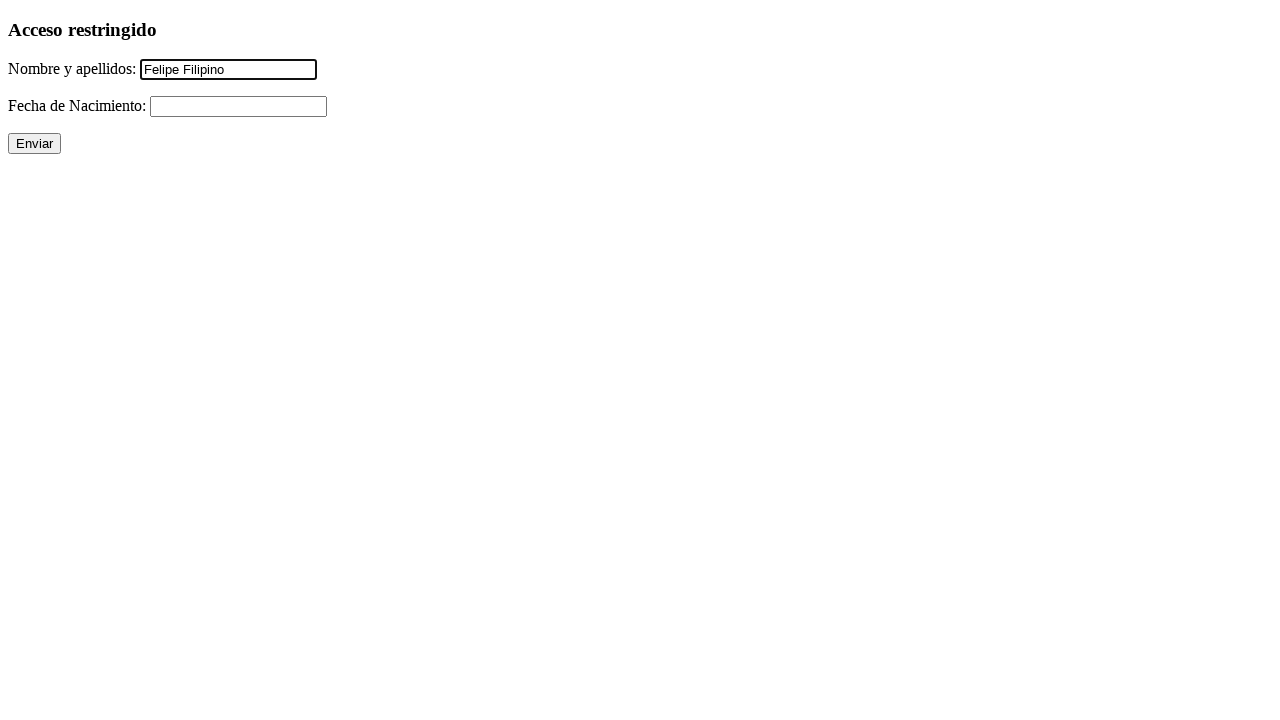

Filled date field with invalid format '16-04-2006' (dashes instead of slashes) on #fecha
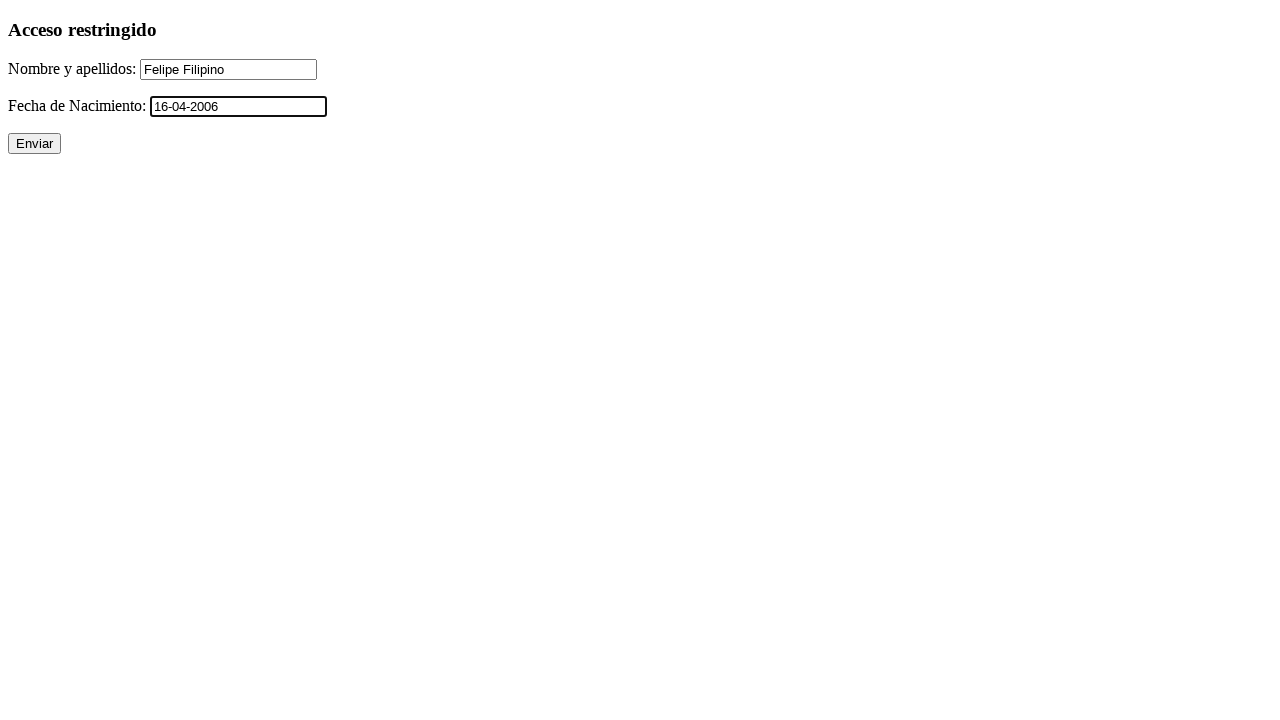

Clicked submit button to validate form at (34, 144) on input[type='submit']
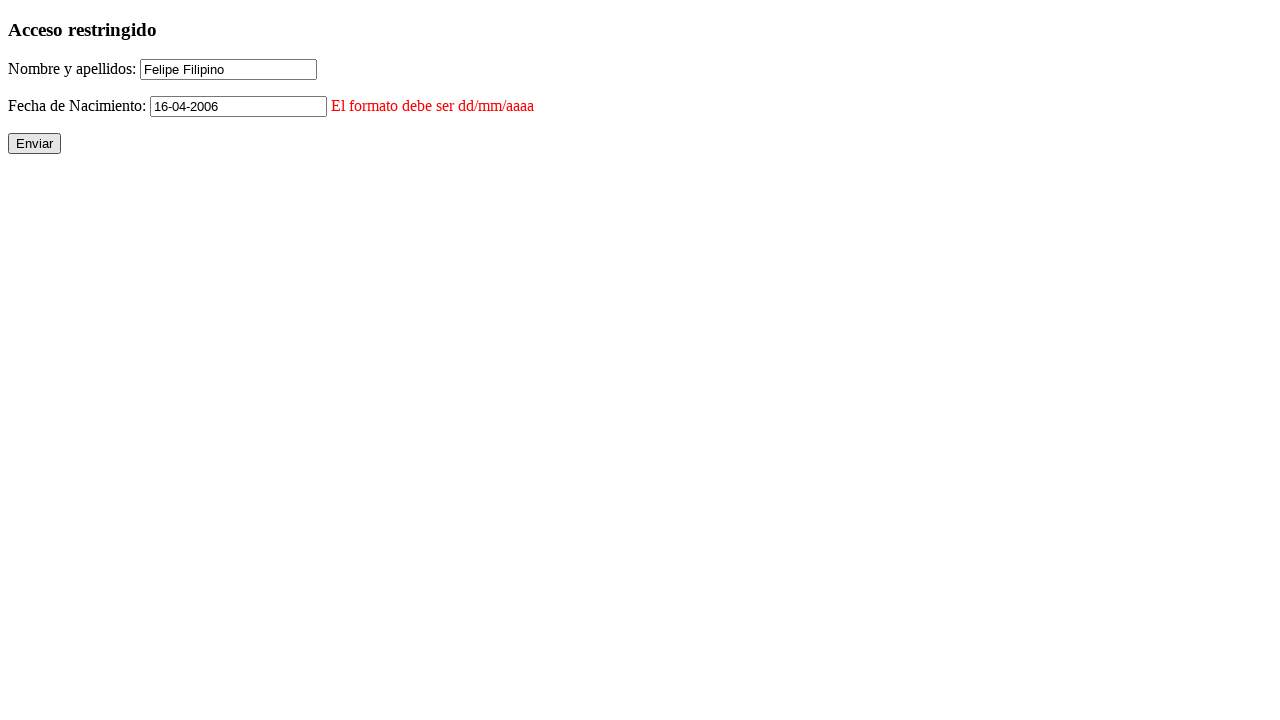

Date error message appeared, confirming invalid date format validation
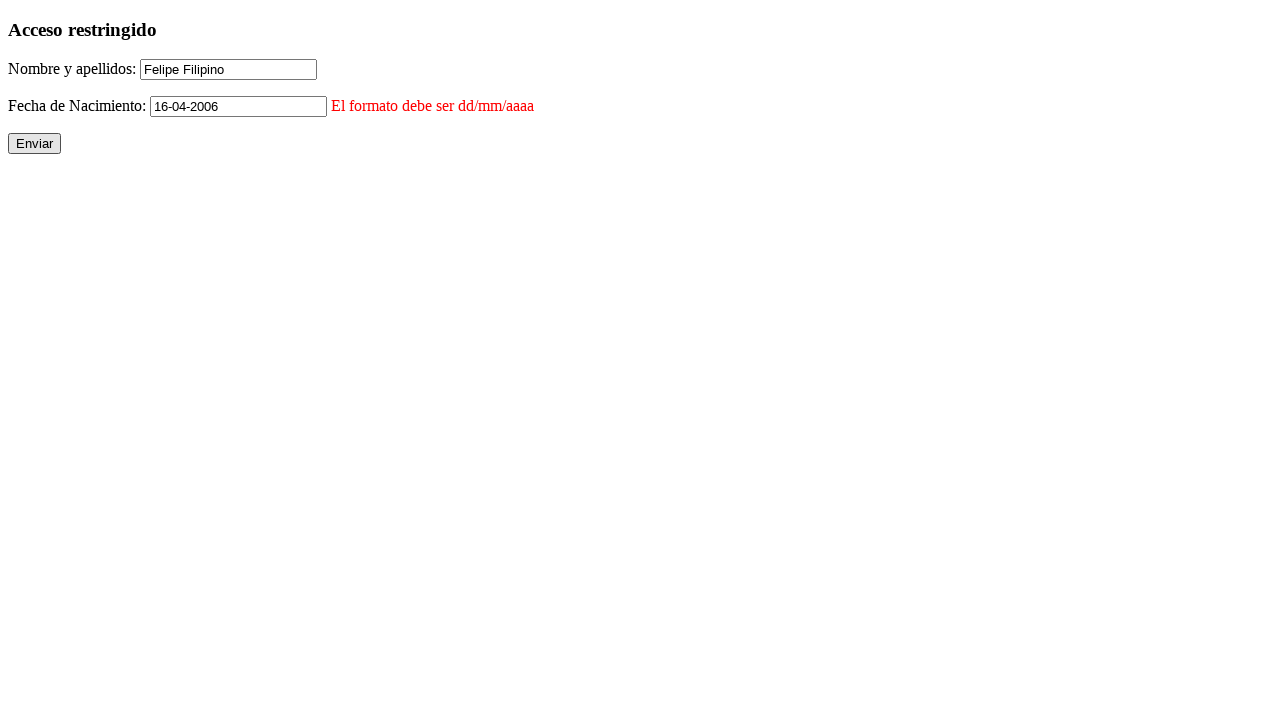

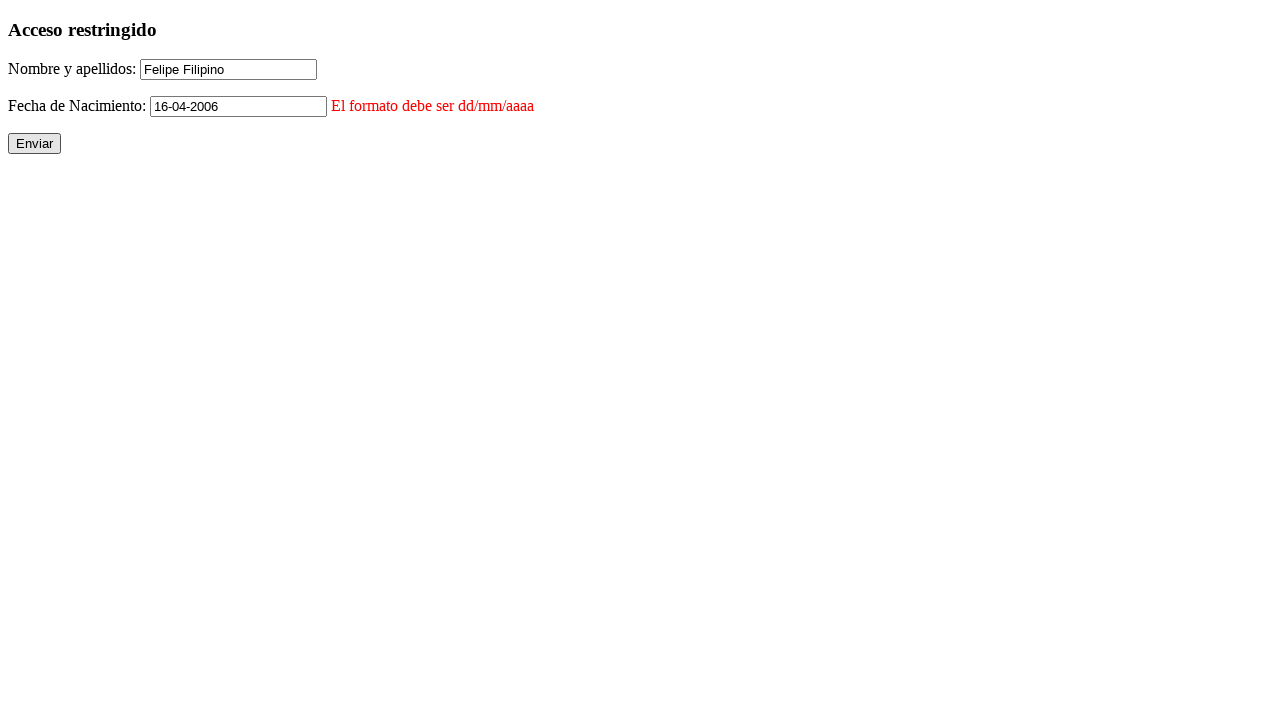